Tests number input field functionality by entering values directly and using keyboard arrow keys (up/down) to increment and decrement the input value.

Starting URL: https://the-internet.herokuapp.com/inputs

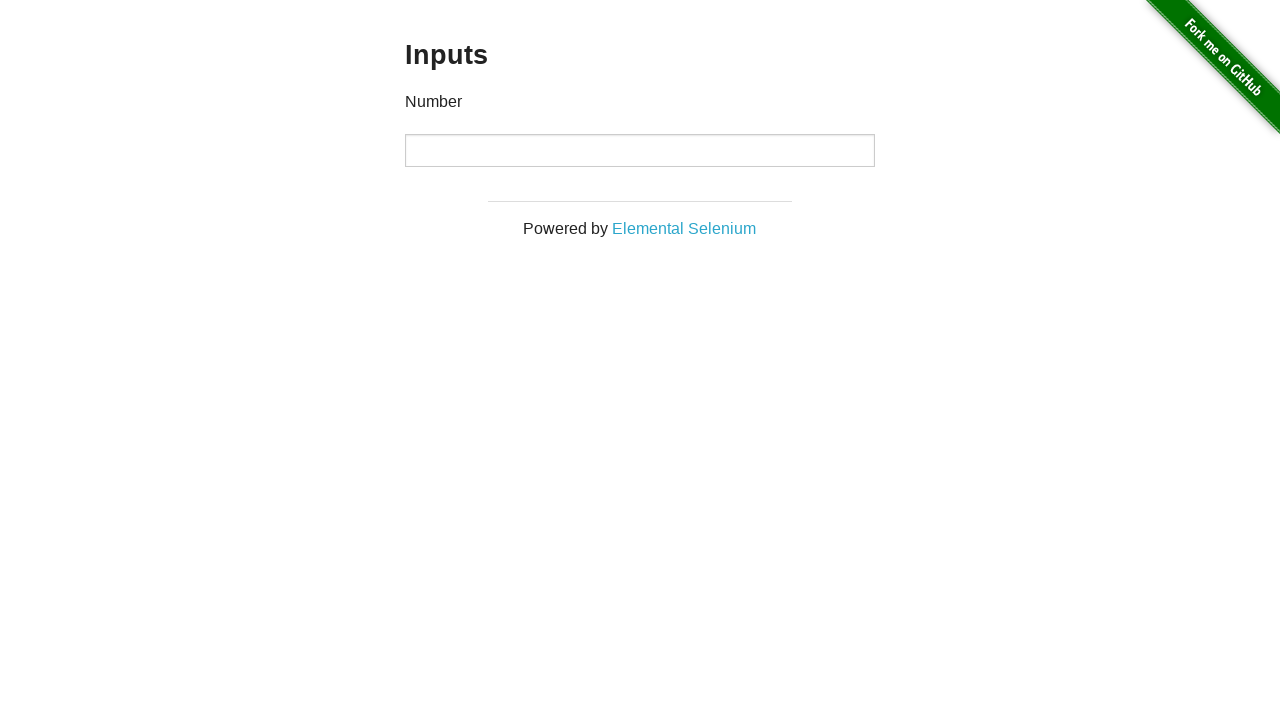

Filled number input field with '3' on input
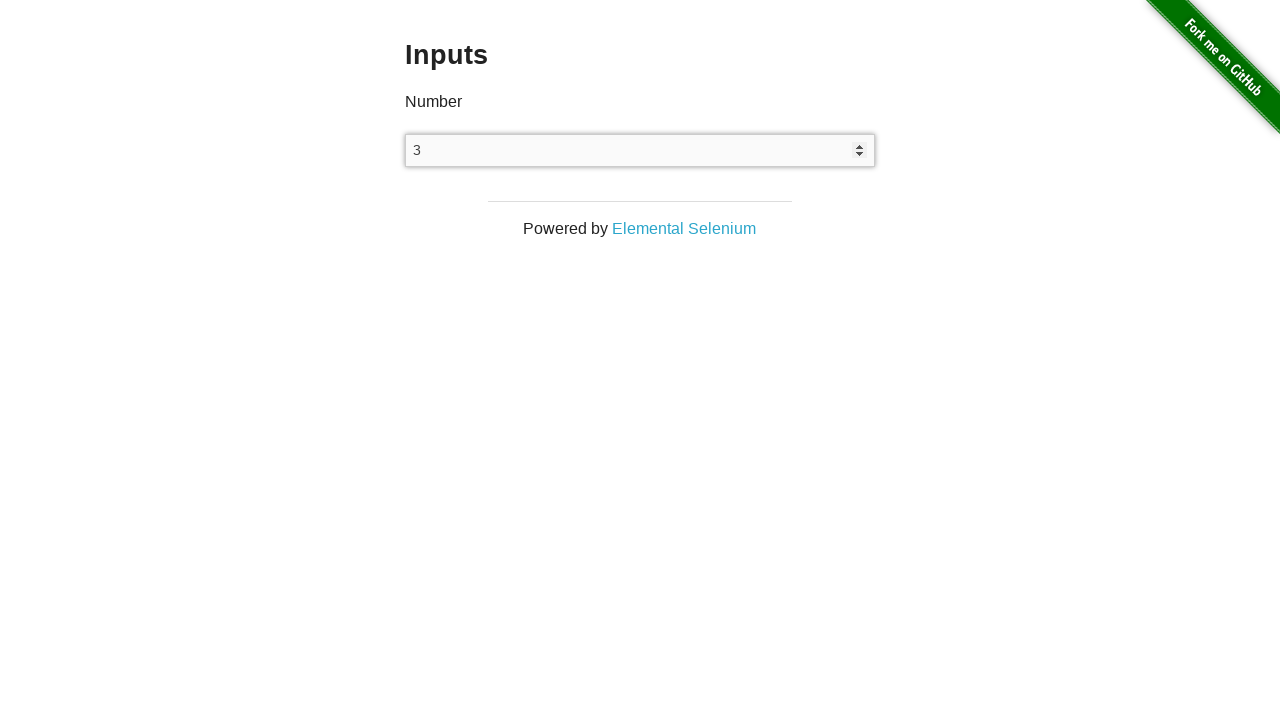

Retrieved input value to verify it equals '3'
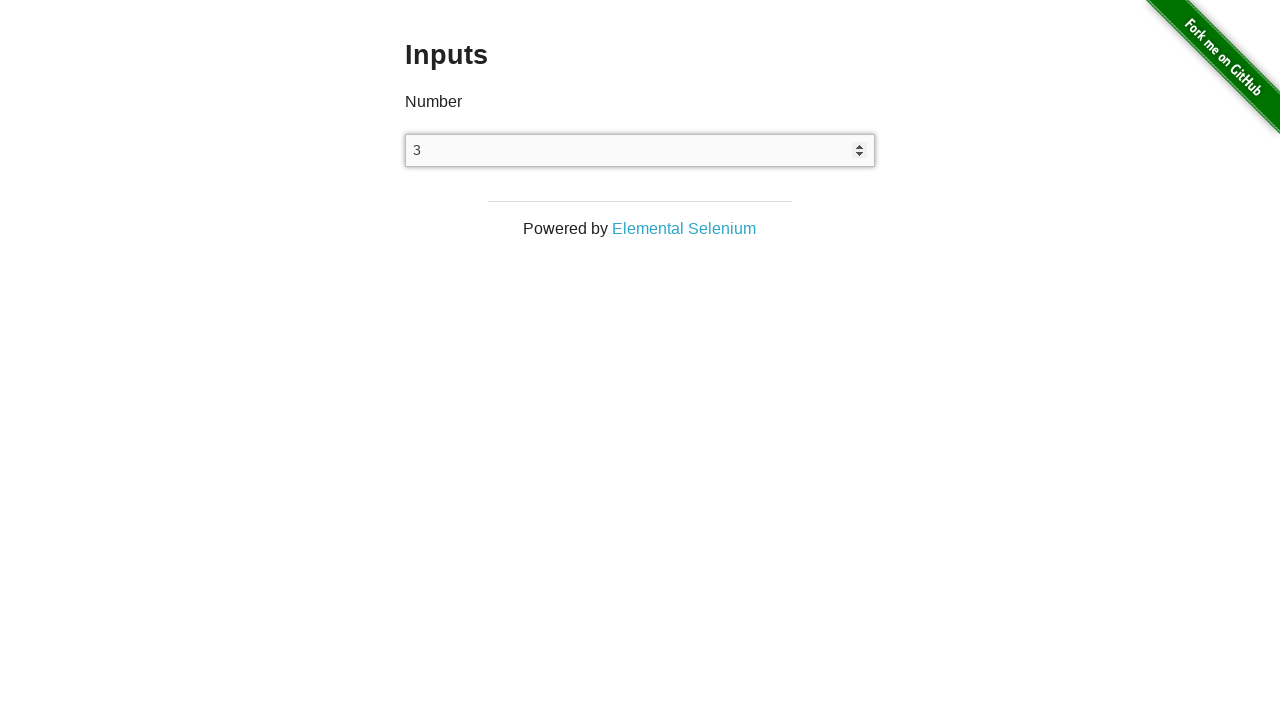

Assertion passed: input value is '3'
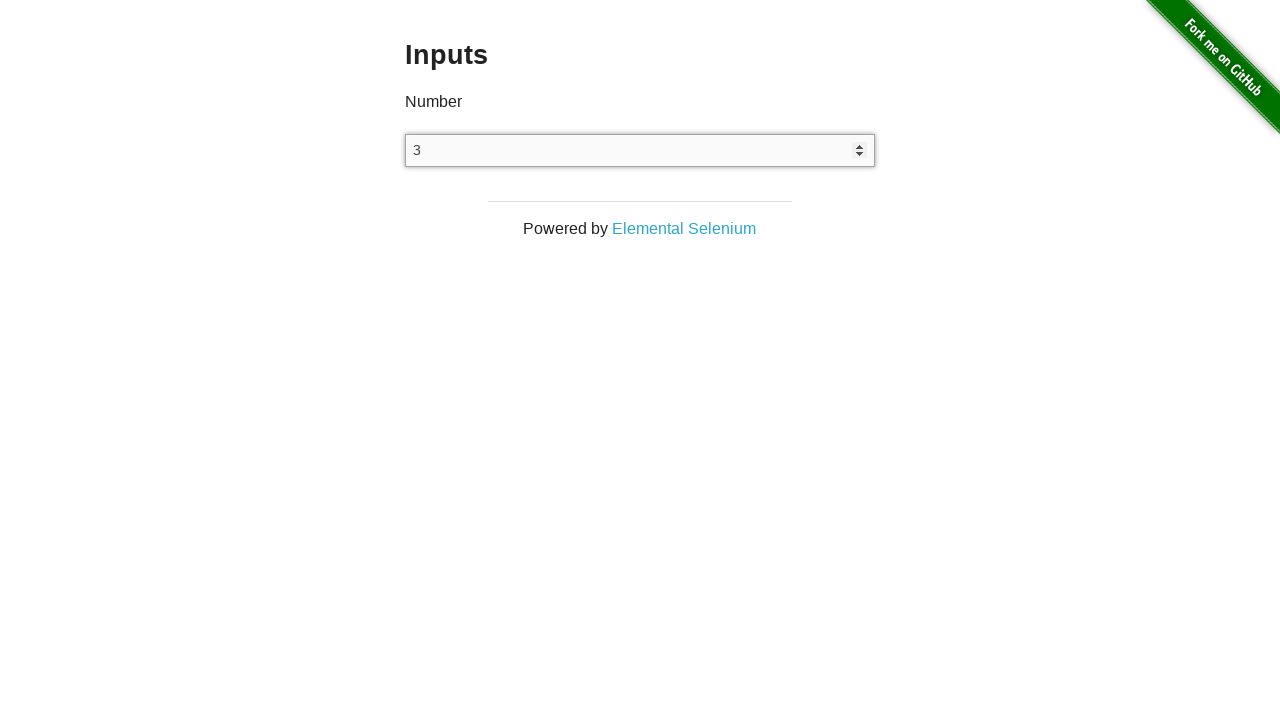

Cleared the input field on input
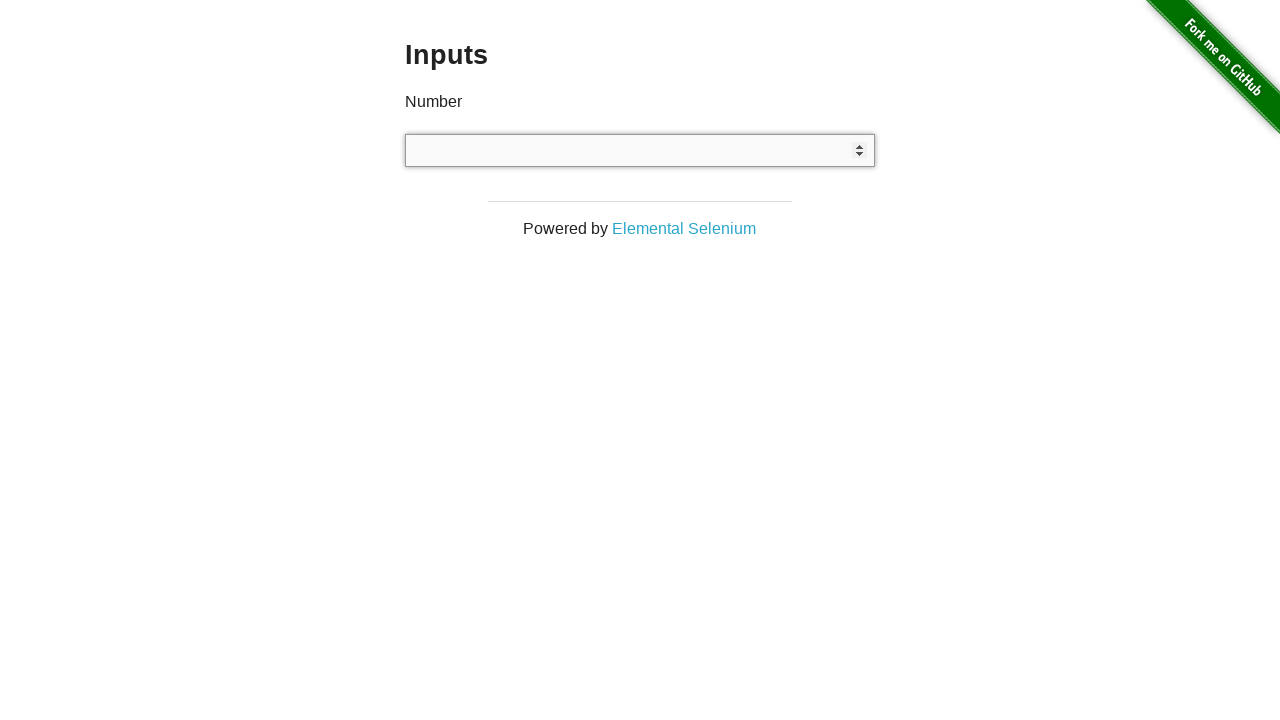

Pressed ArrowUp to increment input value on input
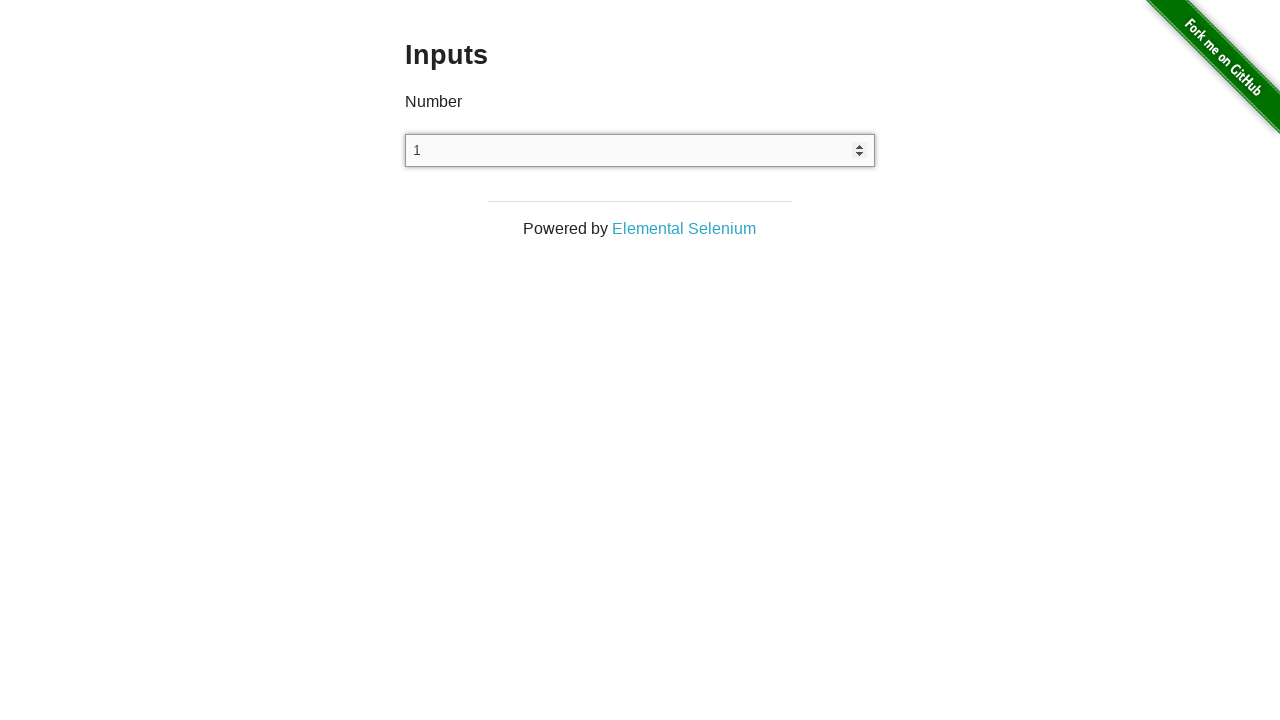

Pressed ArrowUp to increment input value on input
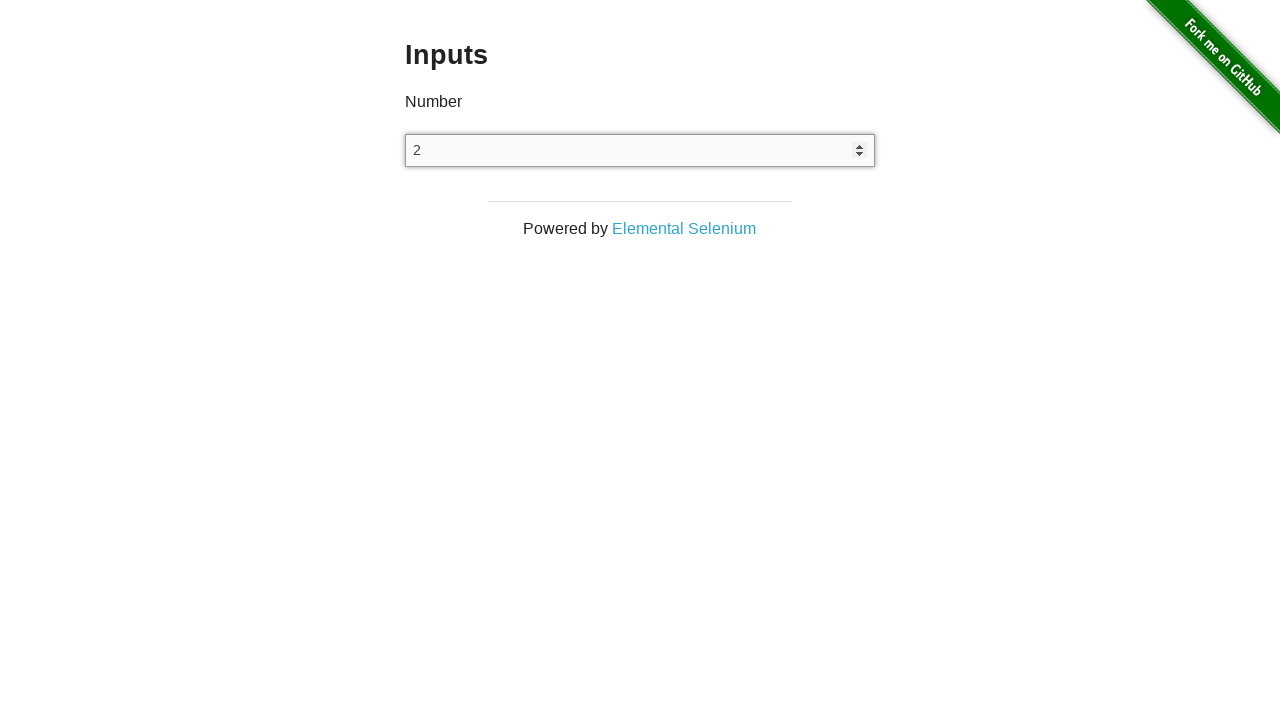

Pressed ArrowUp to increment input value on input
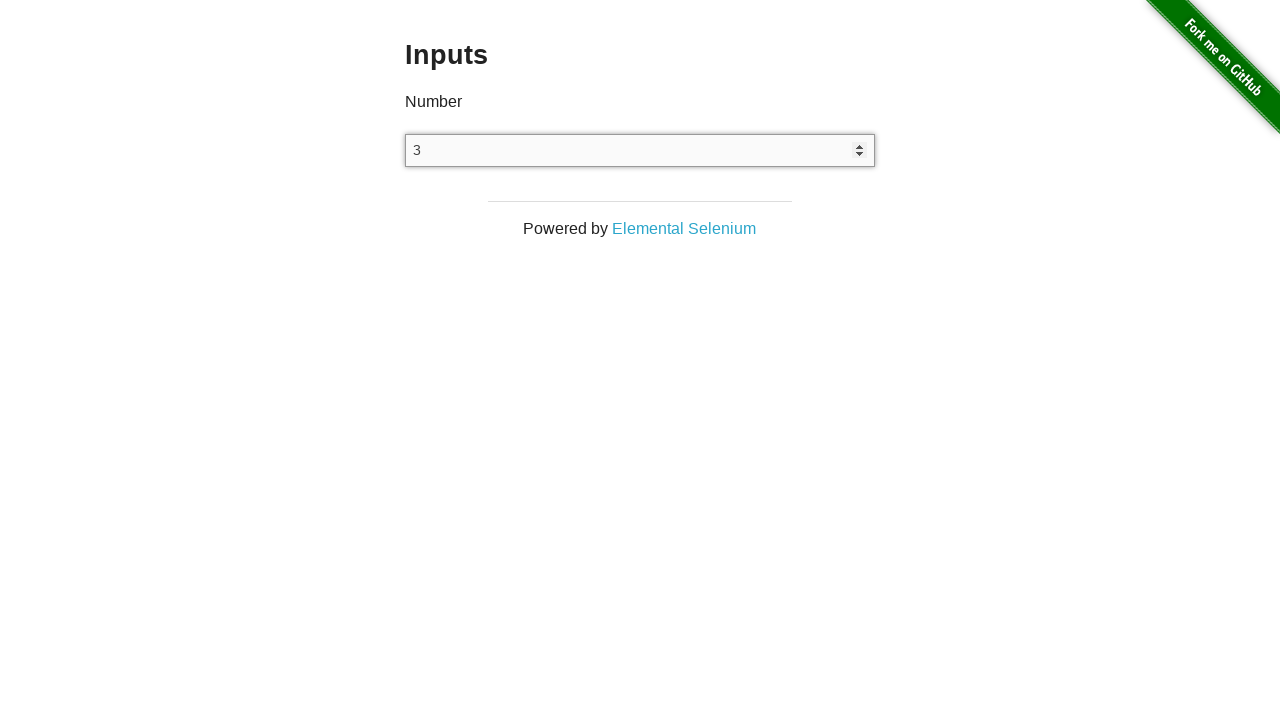

Pressed ArrowUp to increment input value on input
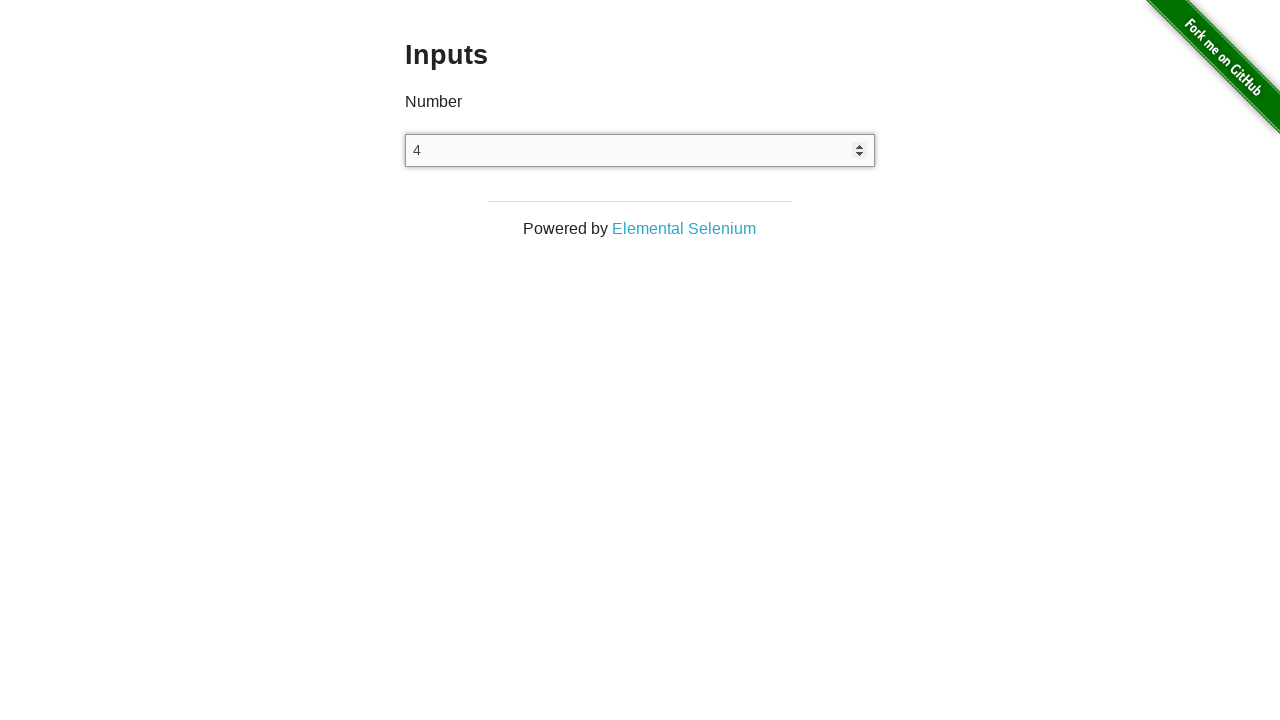

Pressed ArrowUp to increment input value on input
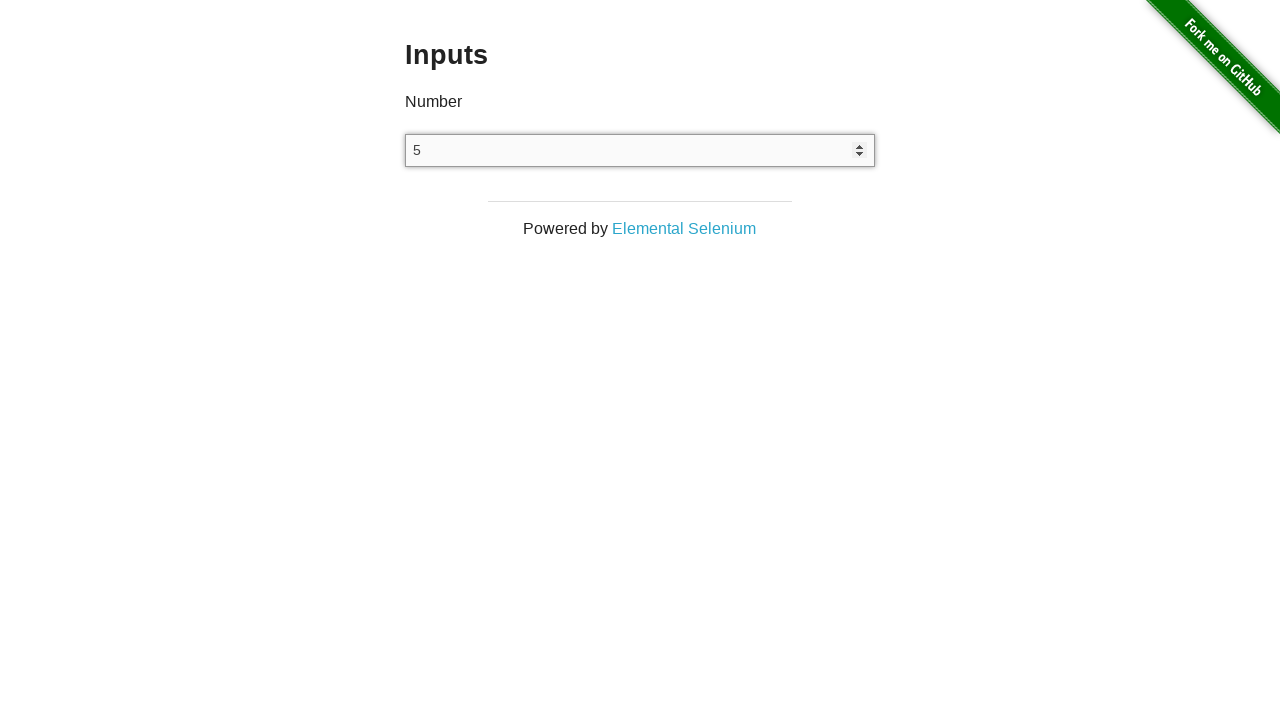

Retrieved input value to verify it equals '5'
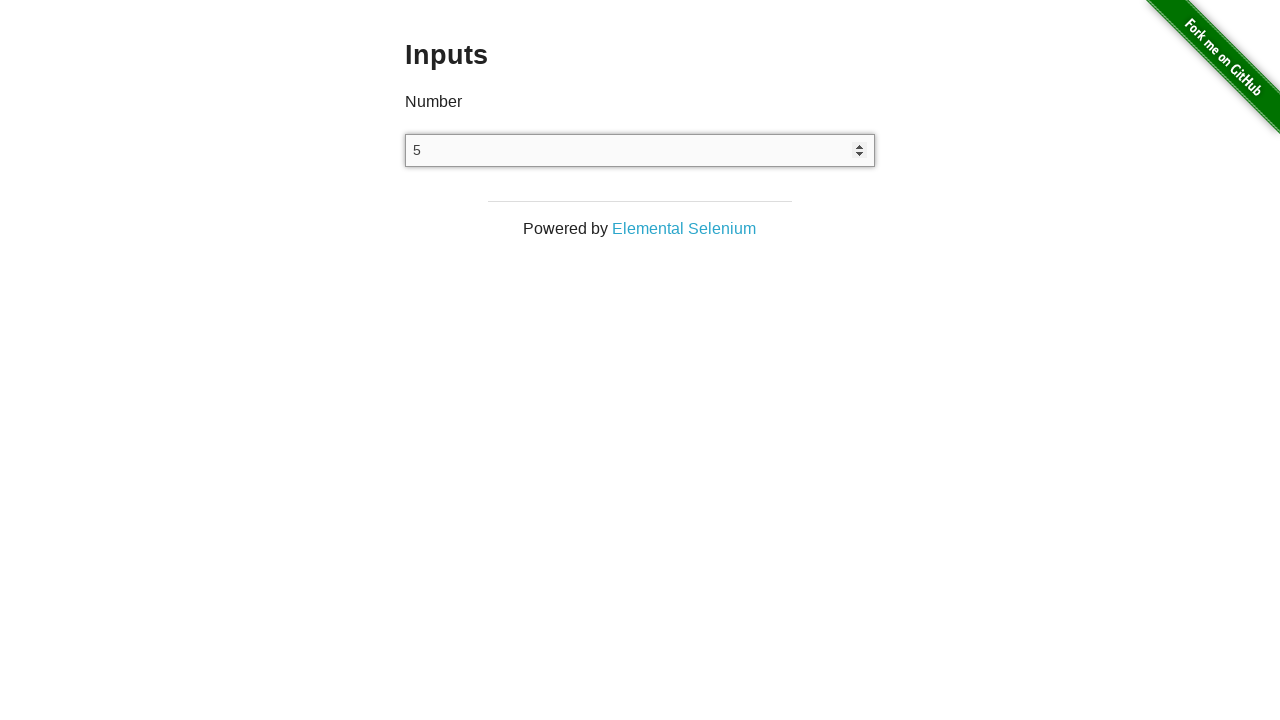

Assertion passed: input value is '5'
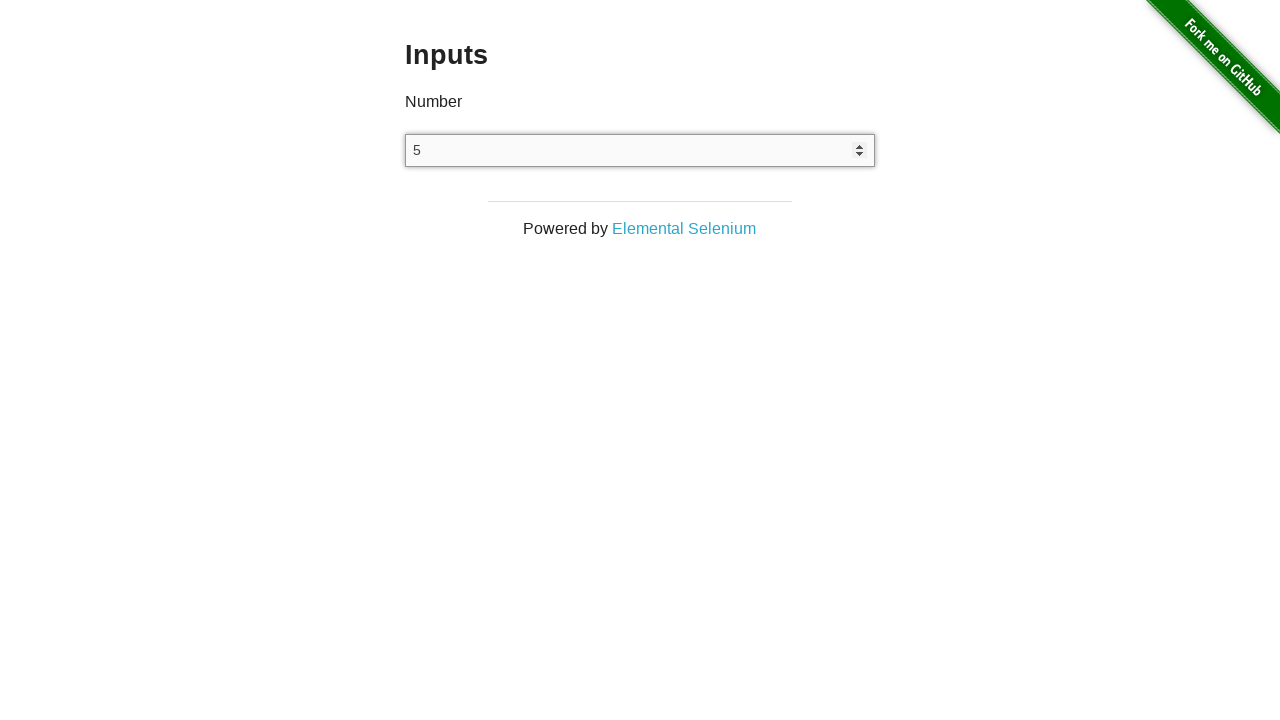

Cleared the input field again on input
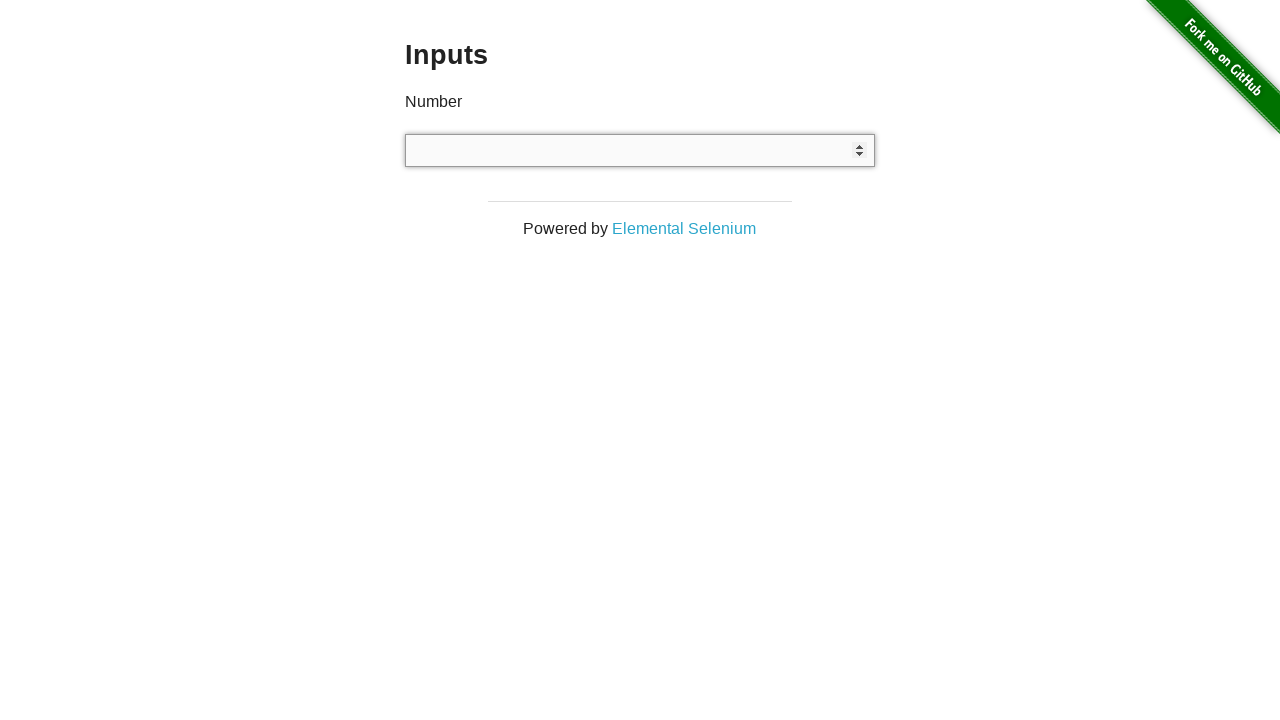

Filled number input field with '3' on input
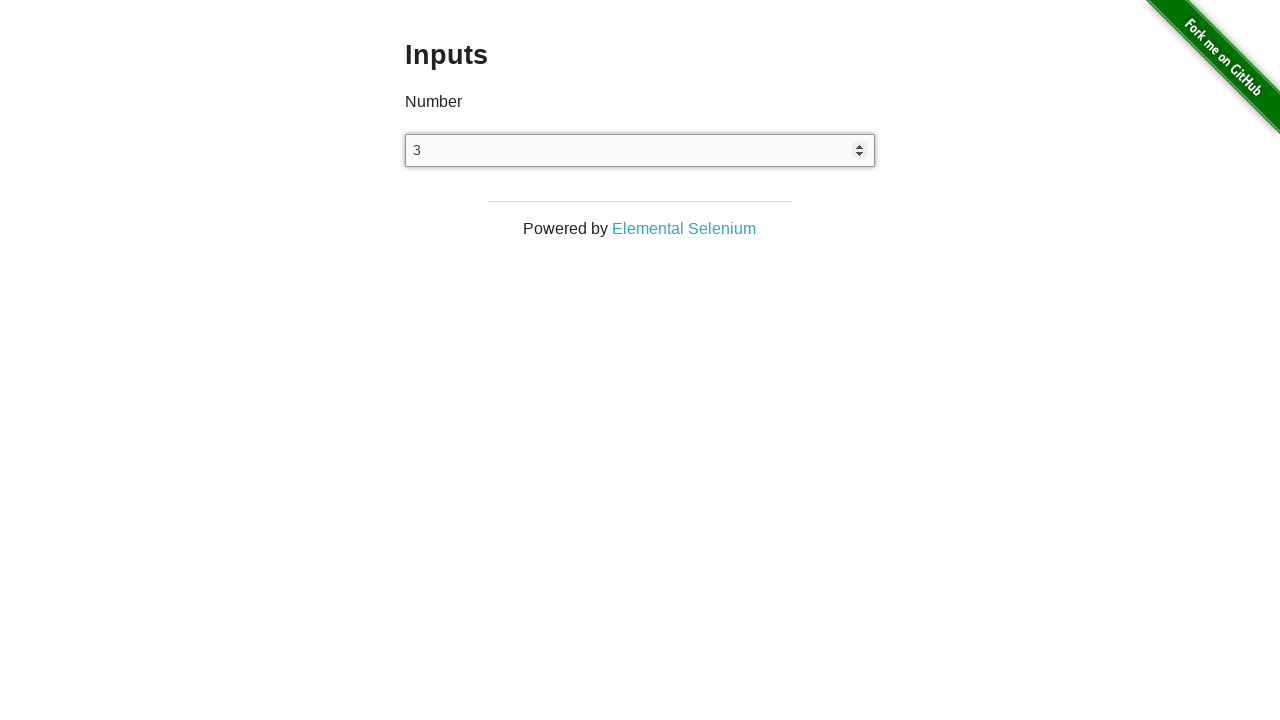

Pressed ArrowDown to decrement input value from 3 to 2 on input
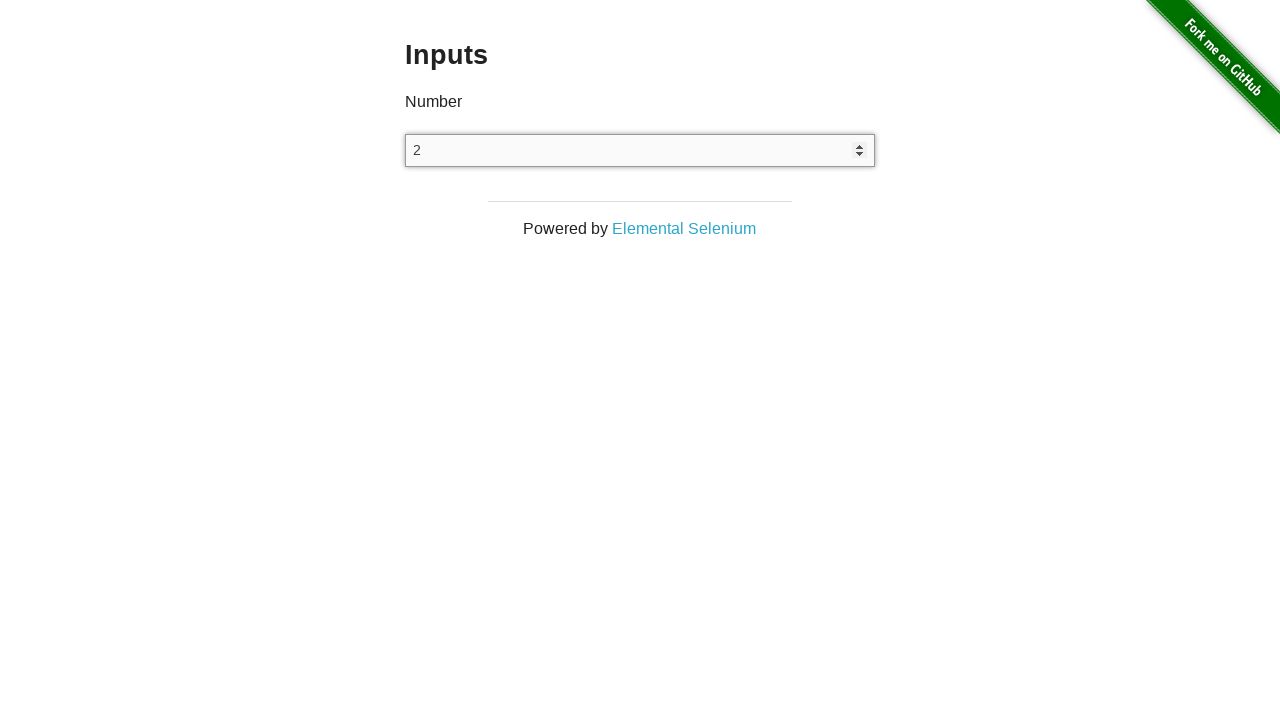

Retrieved input value to verify it equals '2'
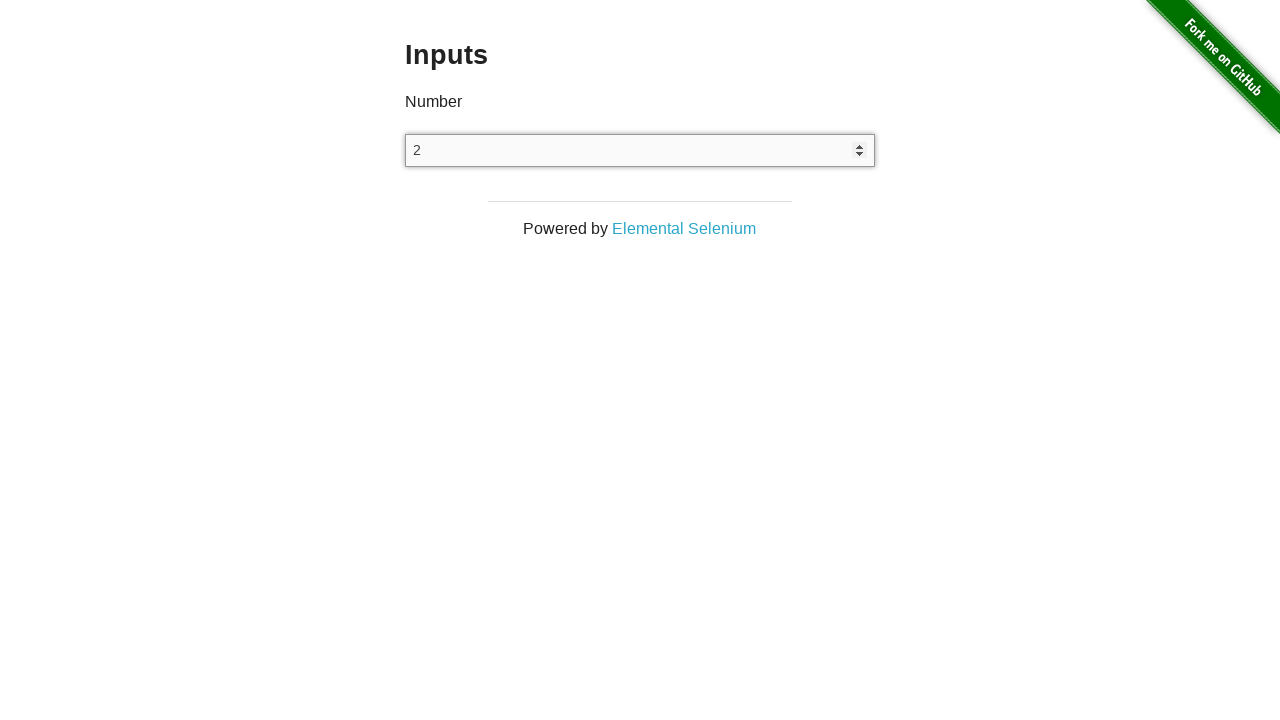

Assertion passed: input value is '2'
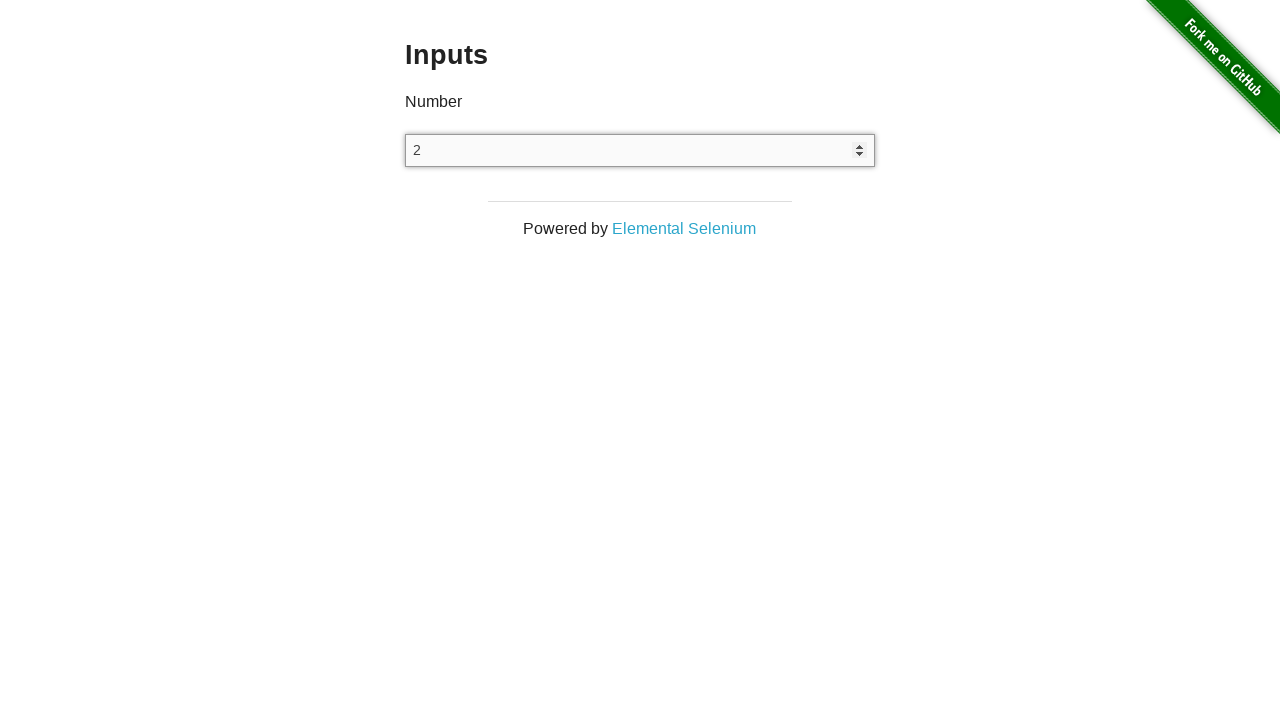

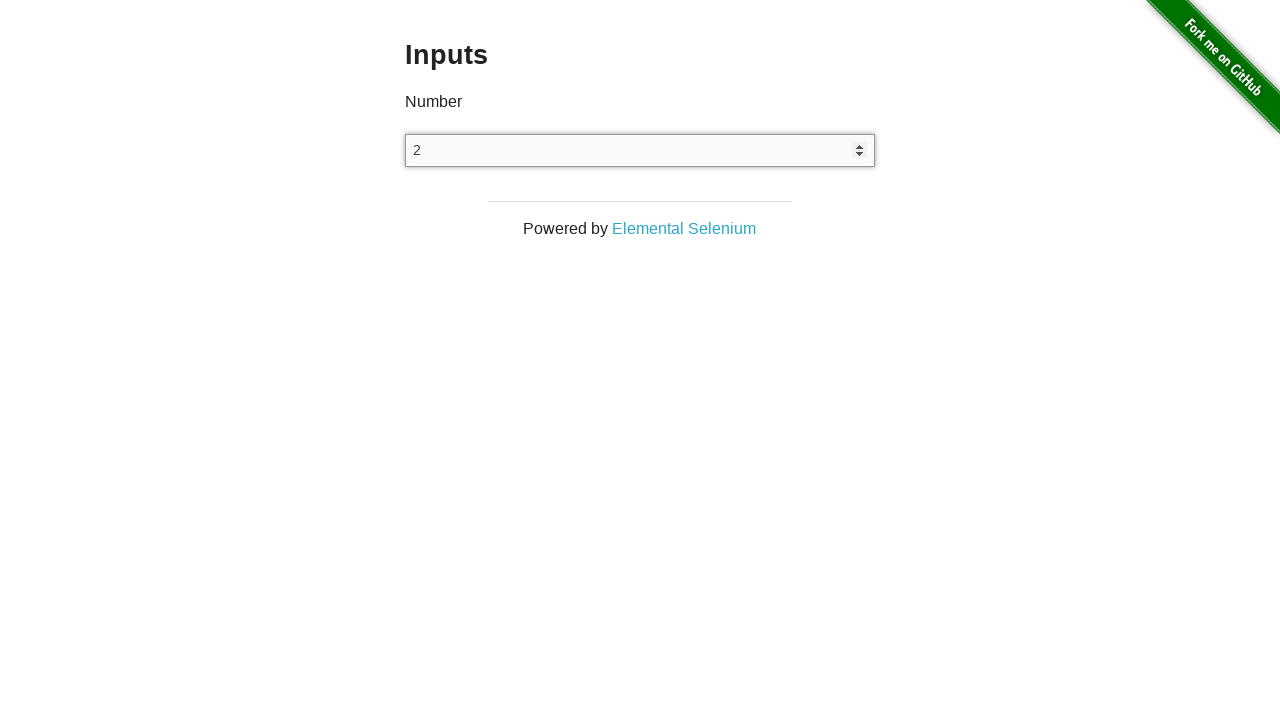